Tests pagination functionality by navigating through all pages of a product table, clicking each pagination link to load different table data.

Starting URL: https://testautomationpractice.blogspot.com/

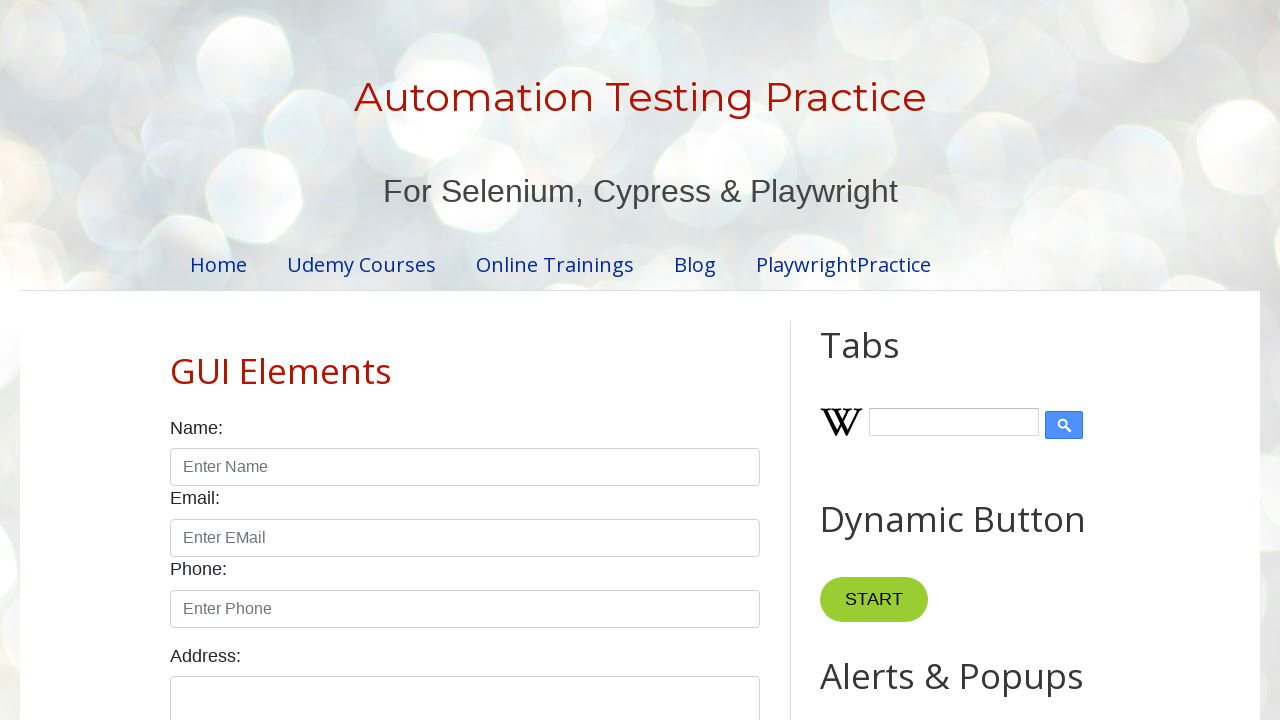

Product table loaded and ready
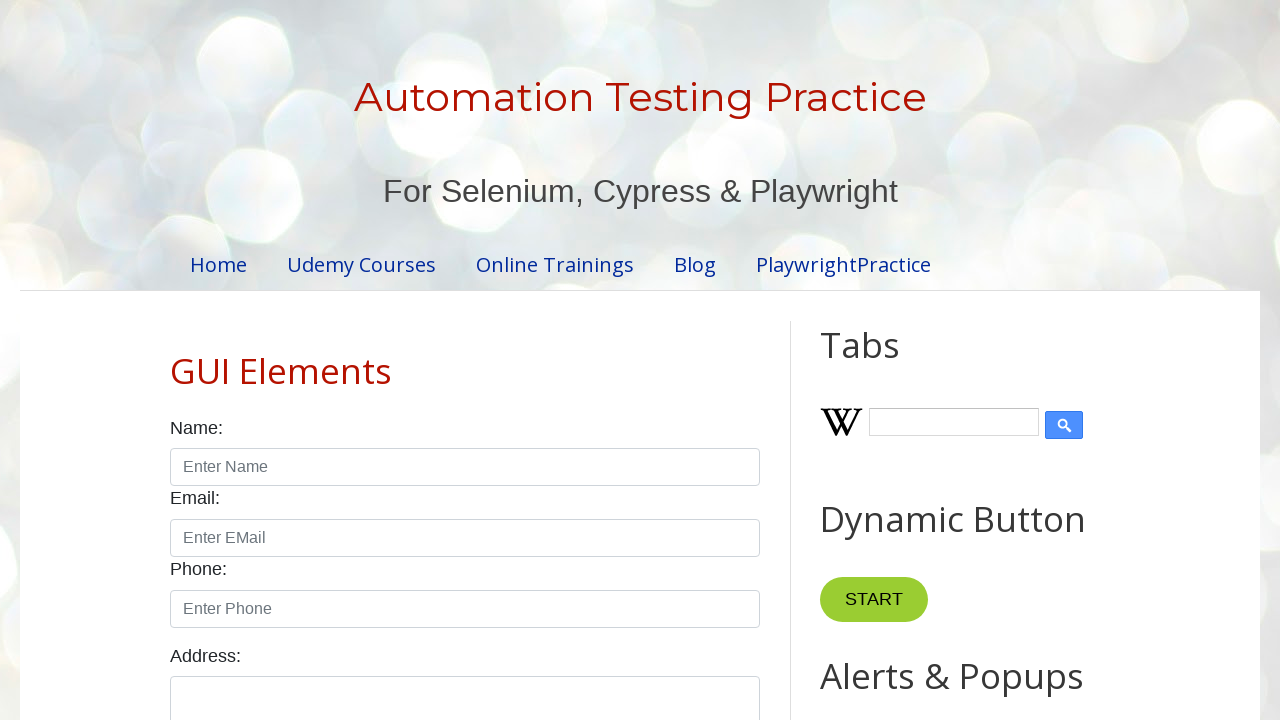

Located pagination links
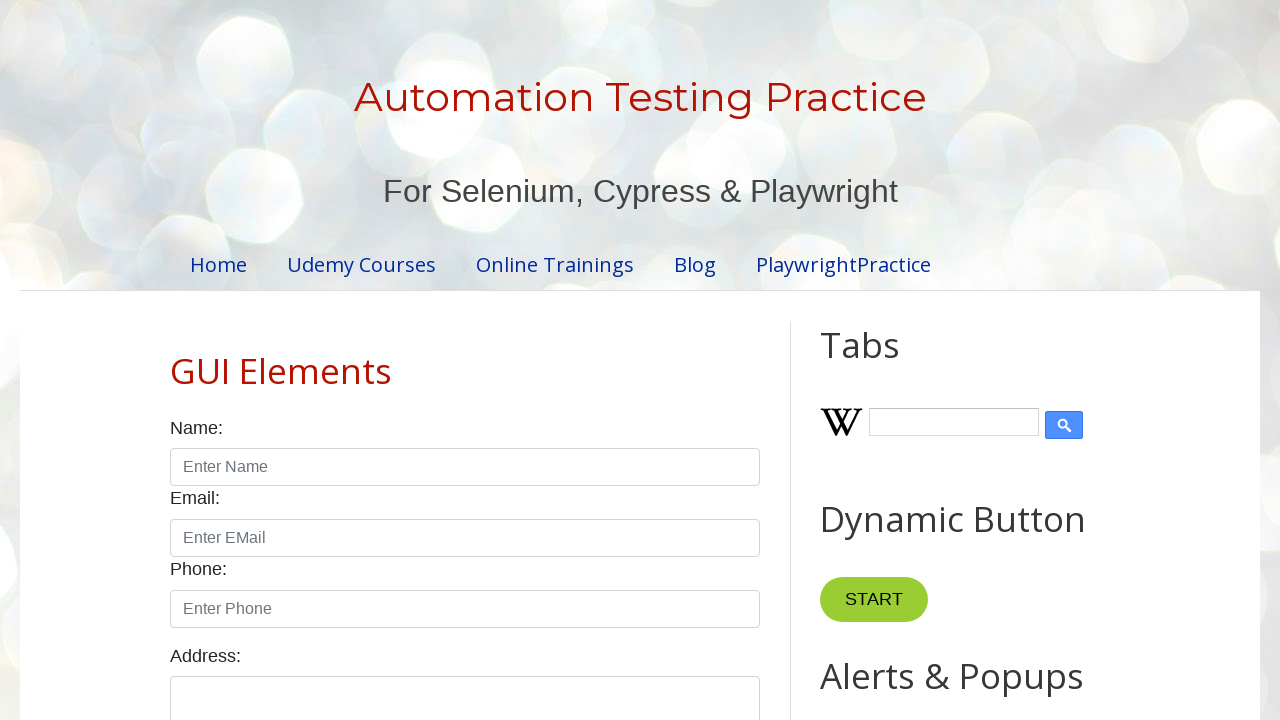

Found 4 pagination links
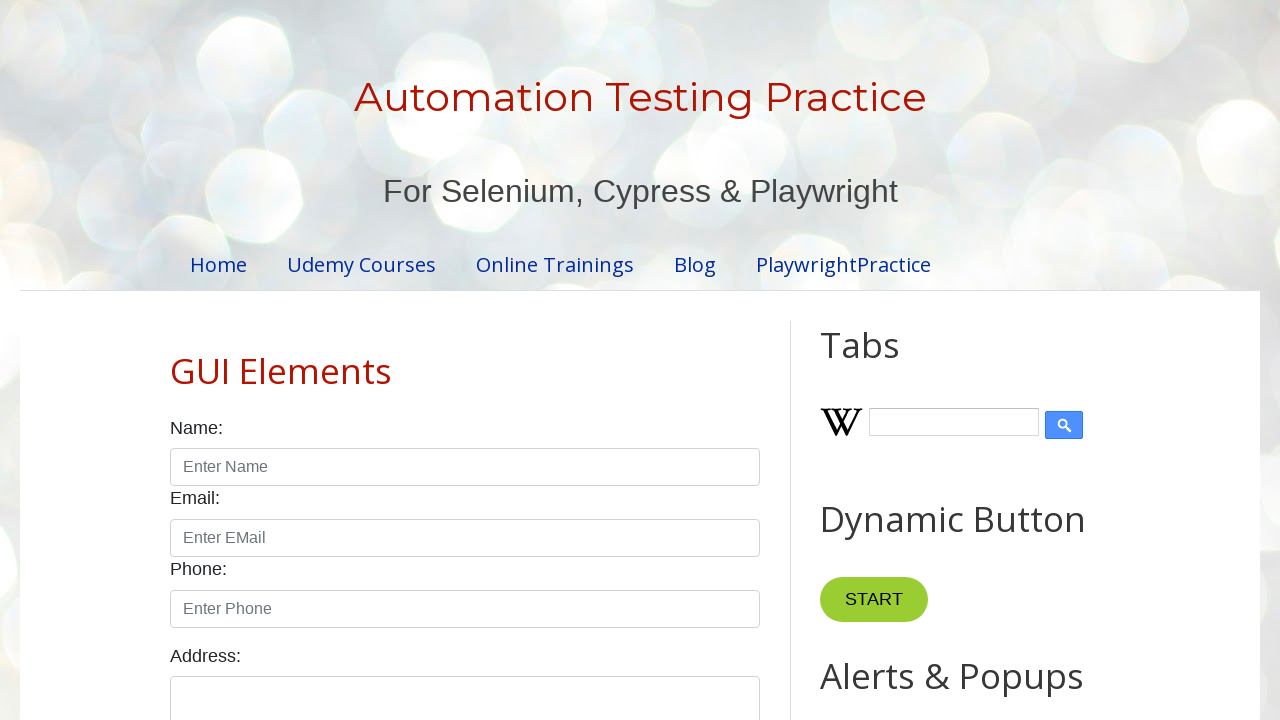

Clicked pagination link 2 at (456, 361) on .pagination li a >> nth=1
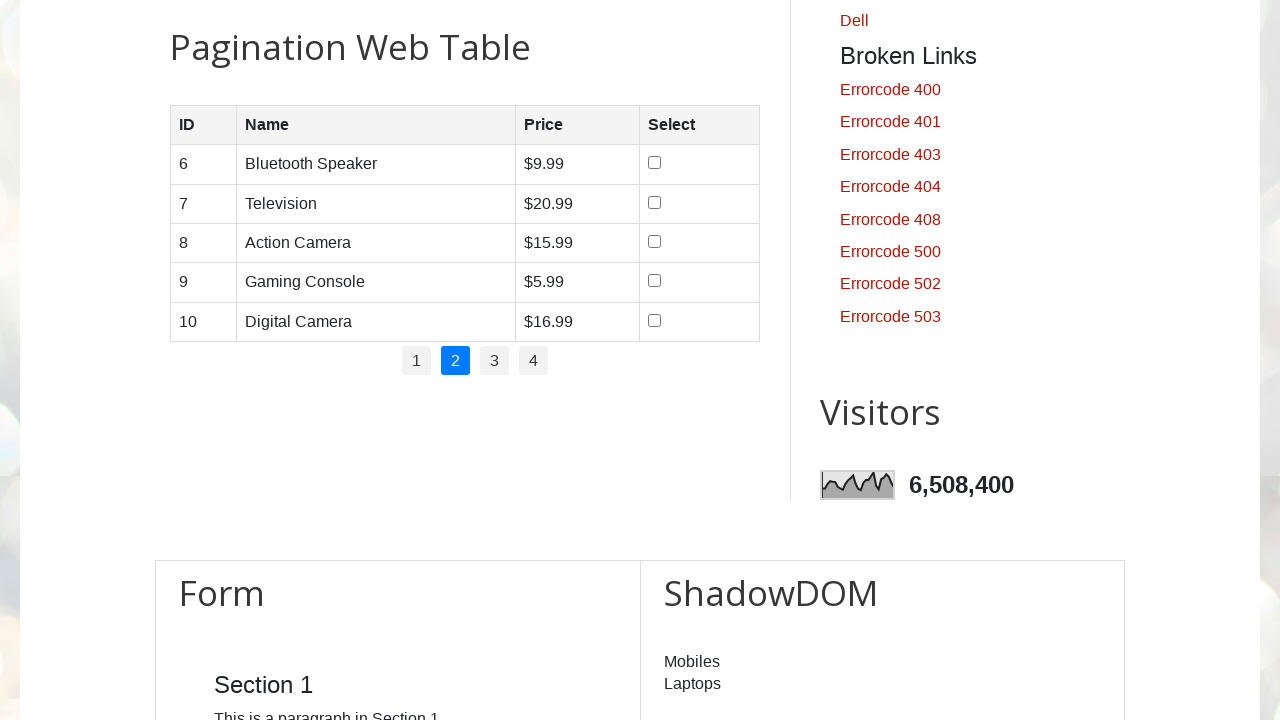

Waited for table to update after navigating to page 2
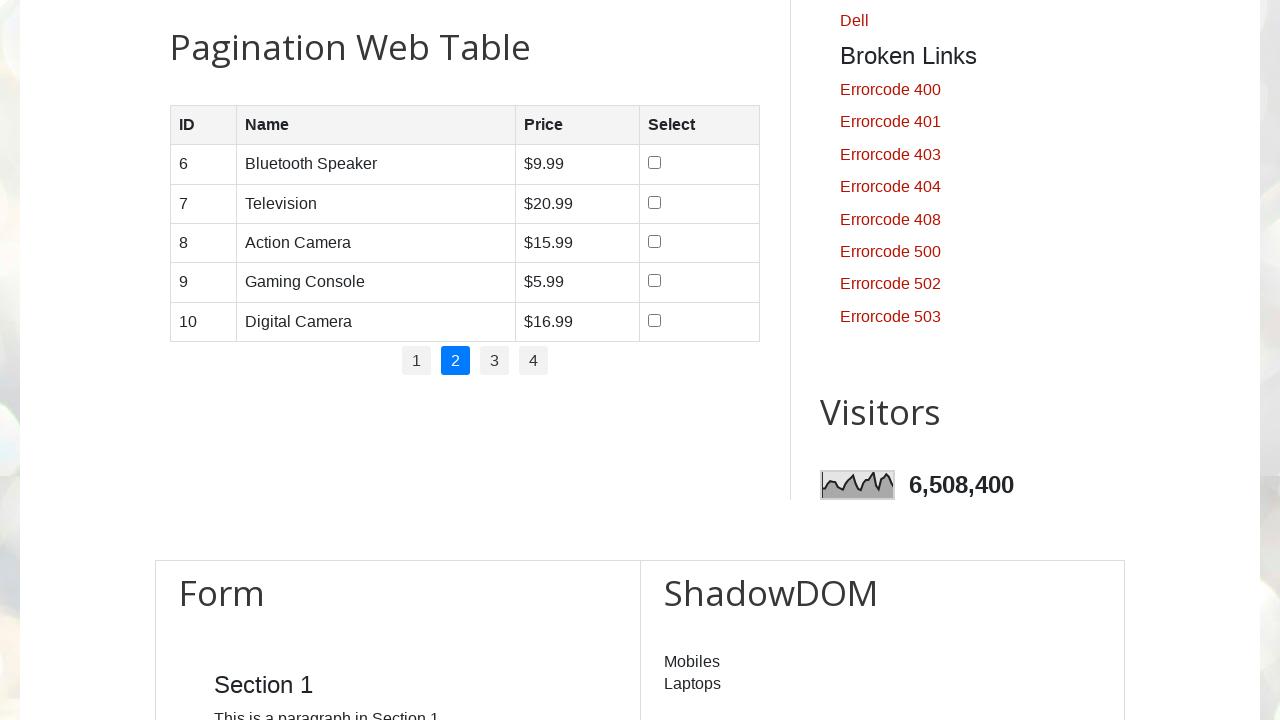

Verified page 2 has 5 table rows
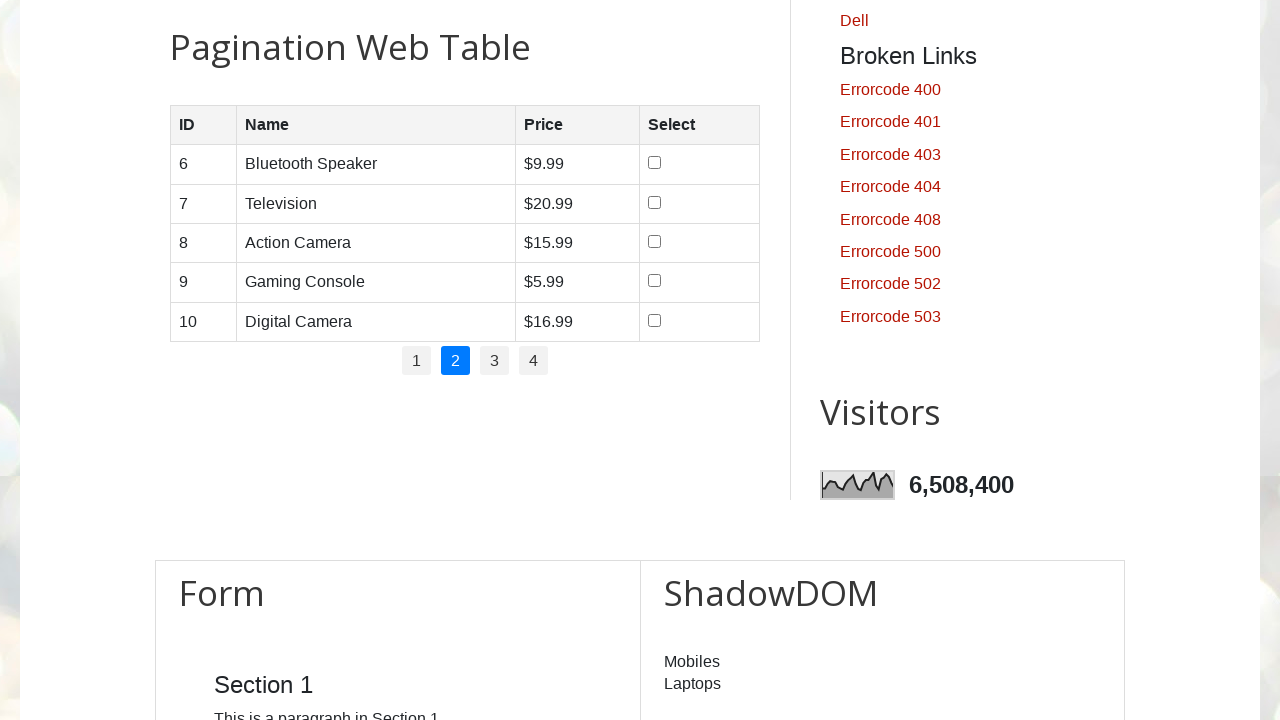

Clicked pagination link 3 at (494, 361) on .pagination li a >> nth=2
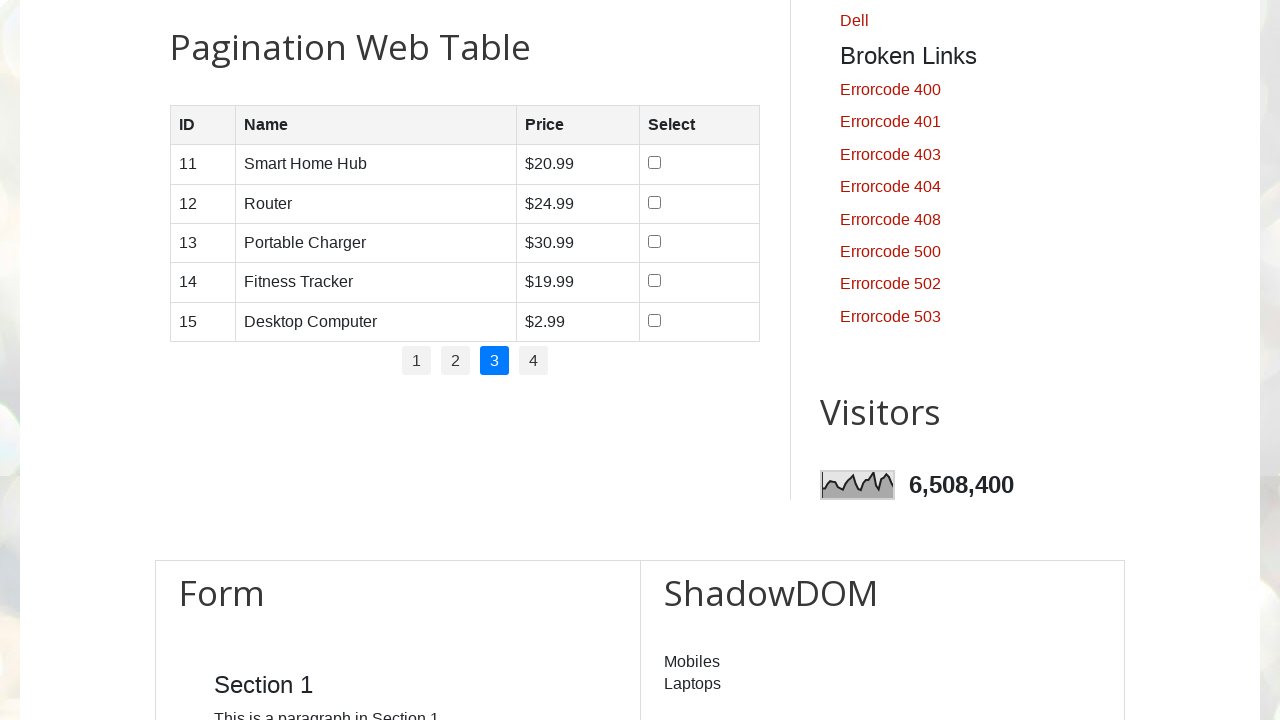

Waited for table to update after navigating to page 3
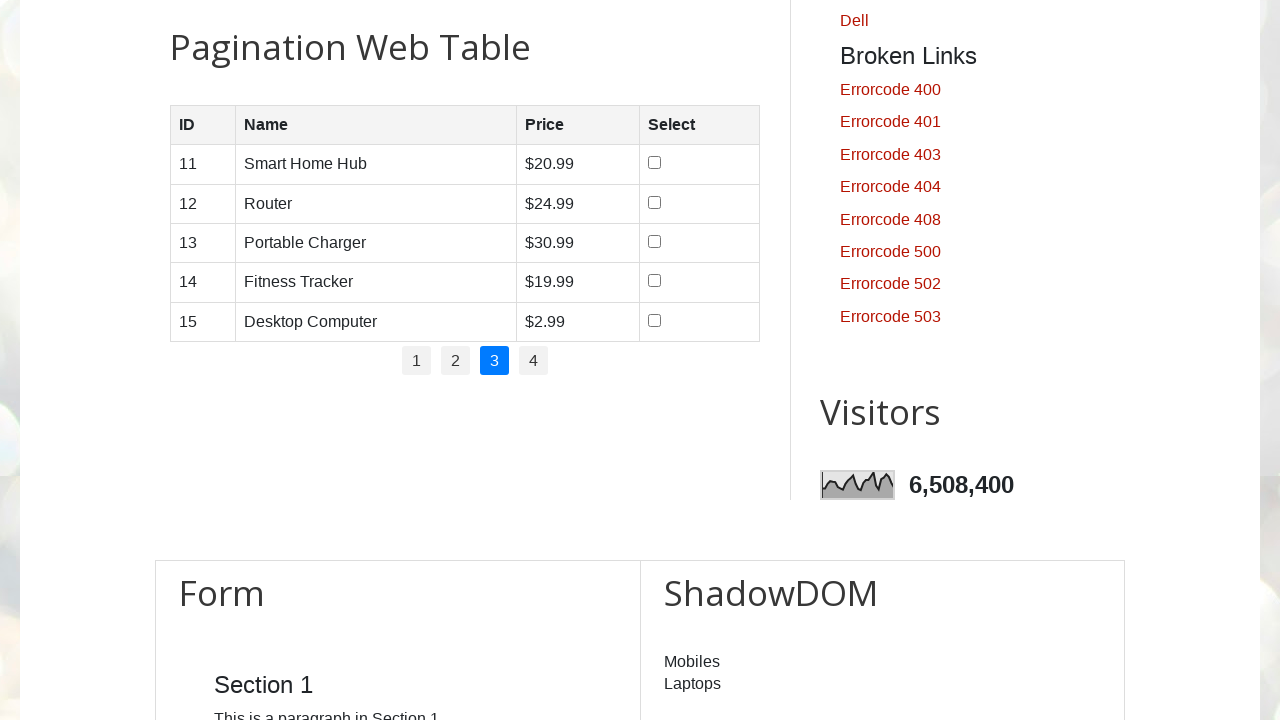

Verified page 3 has 5 table rows
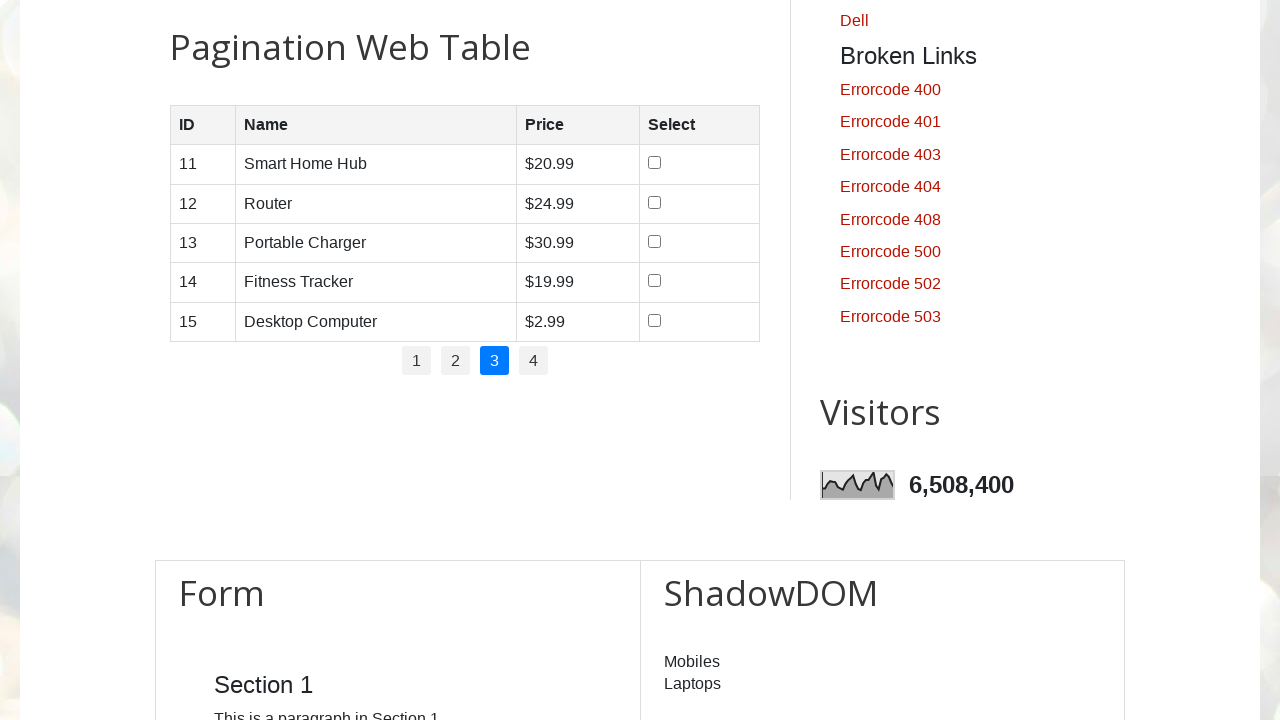

Clicked pagination link 4 at (534, 361) on .pagination li a >> nth=3
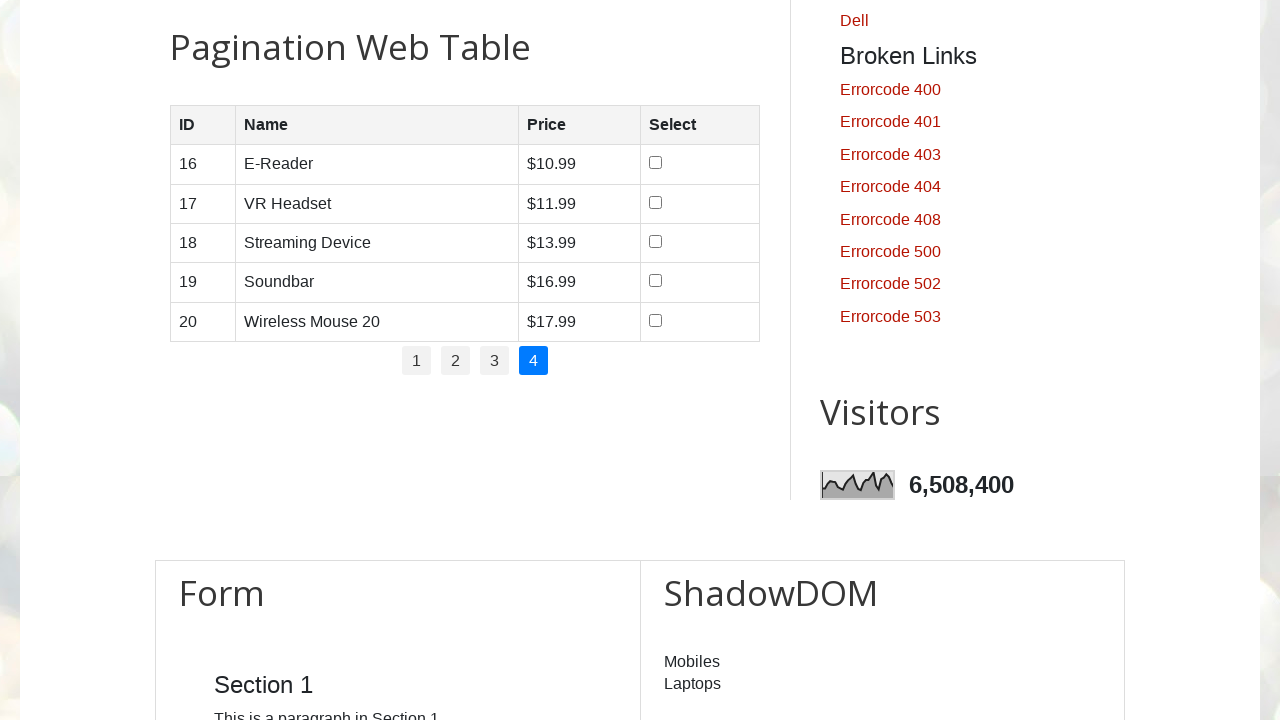

Waited for table to update after navigating to page 4
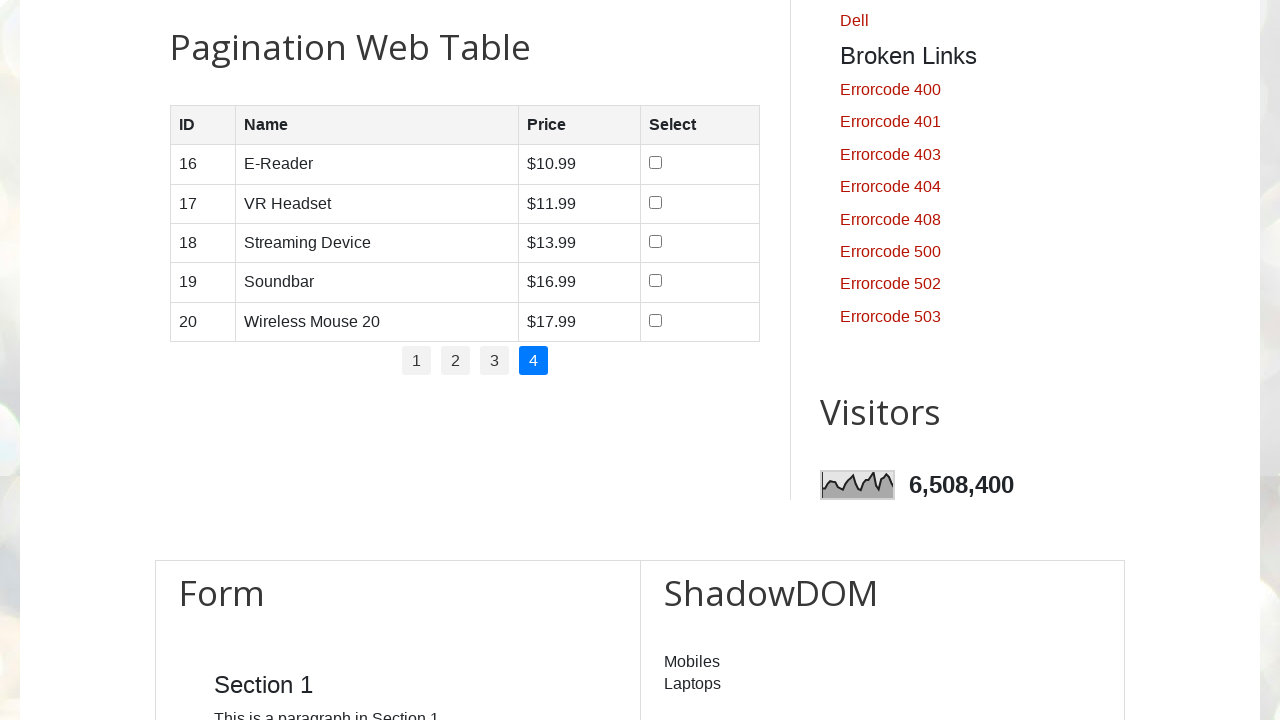

Verified page 4 has 5 table rows
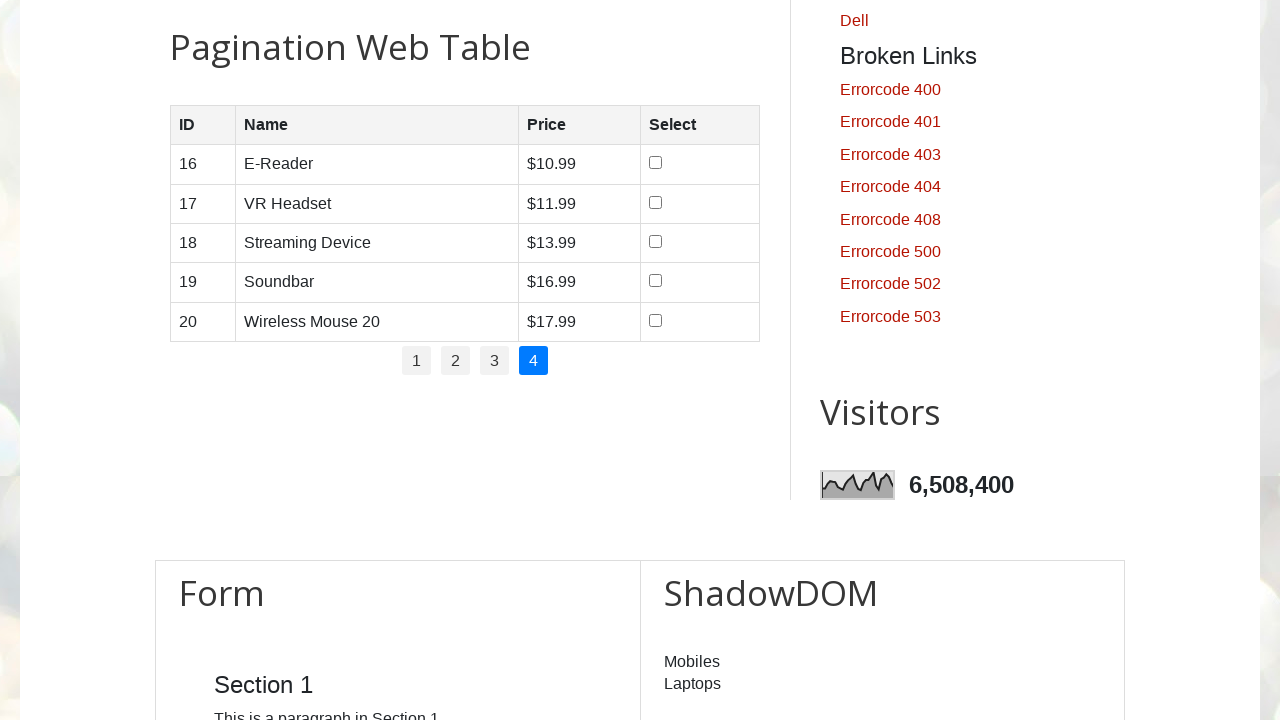

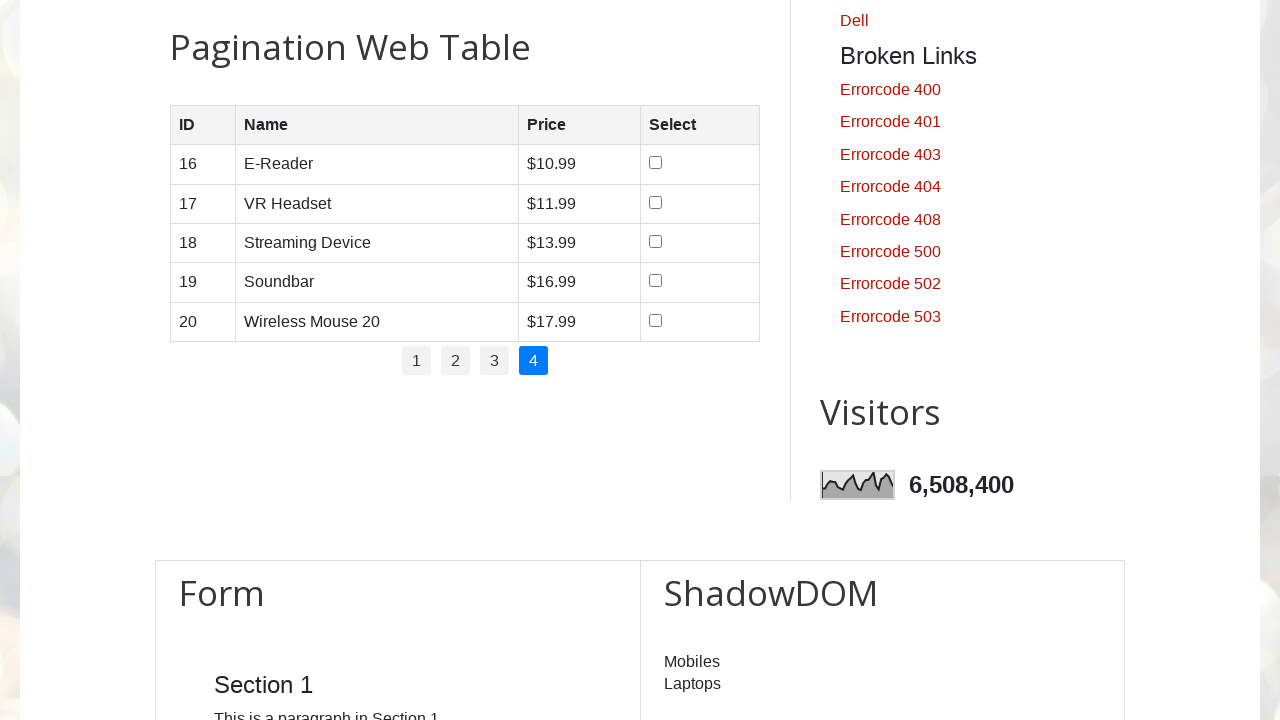